Navigates to WebdriverIO homepage and verifies the subtitle text content

Starting URL: https://webdriver.io

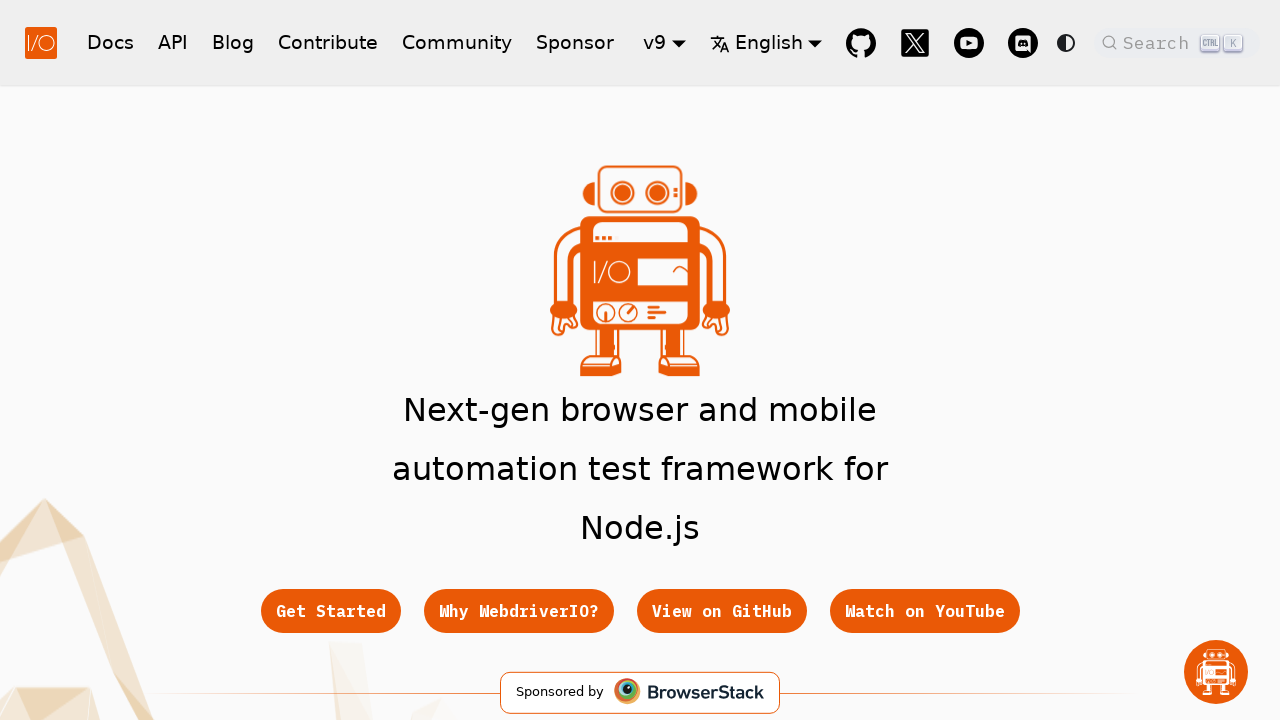

Located the hero subtitle element
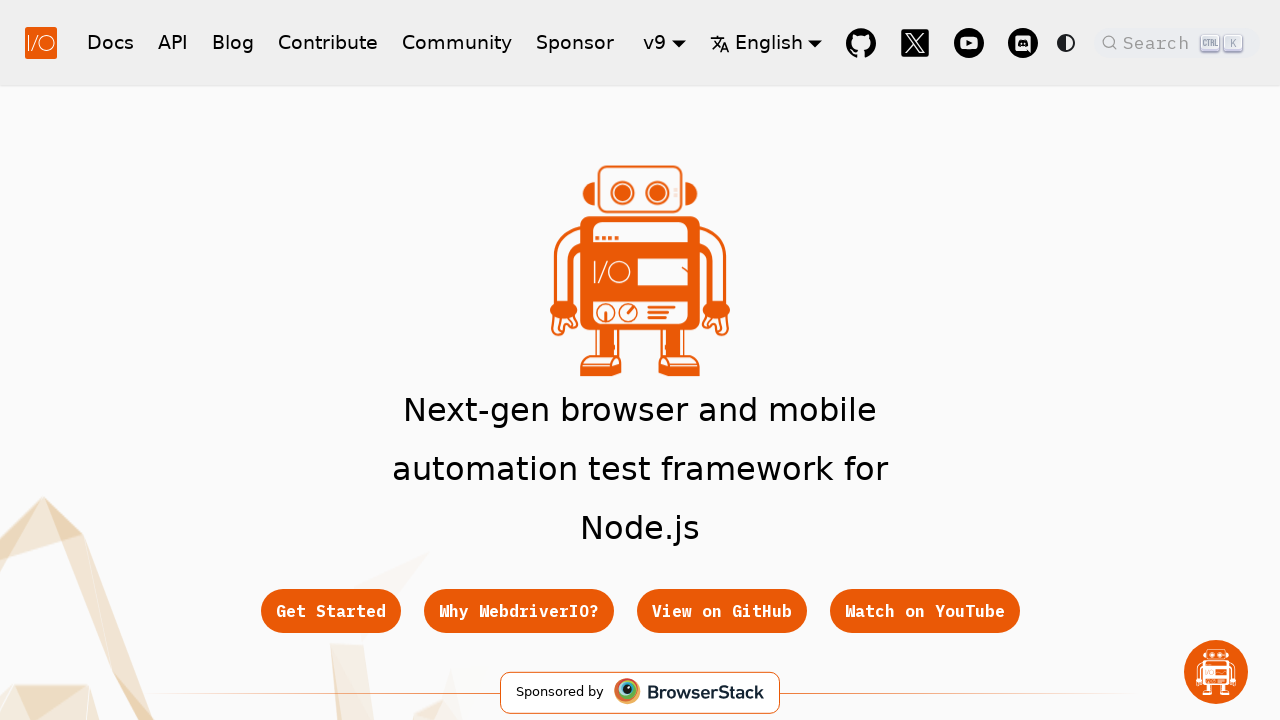

Waited for subtitle to be visible
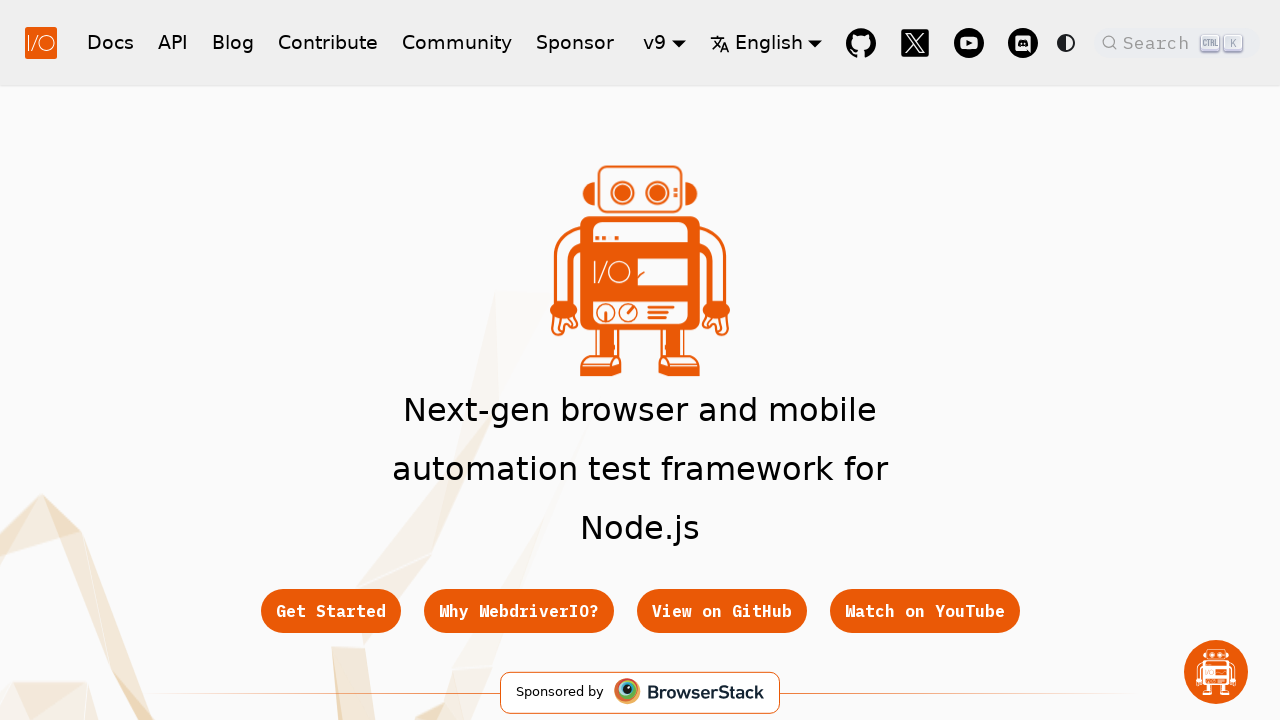

Verified subtitle contains expected text about Next-gen browser and mobile automation test framework
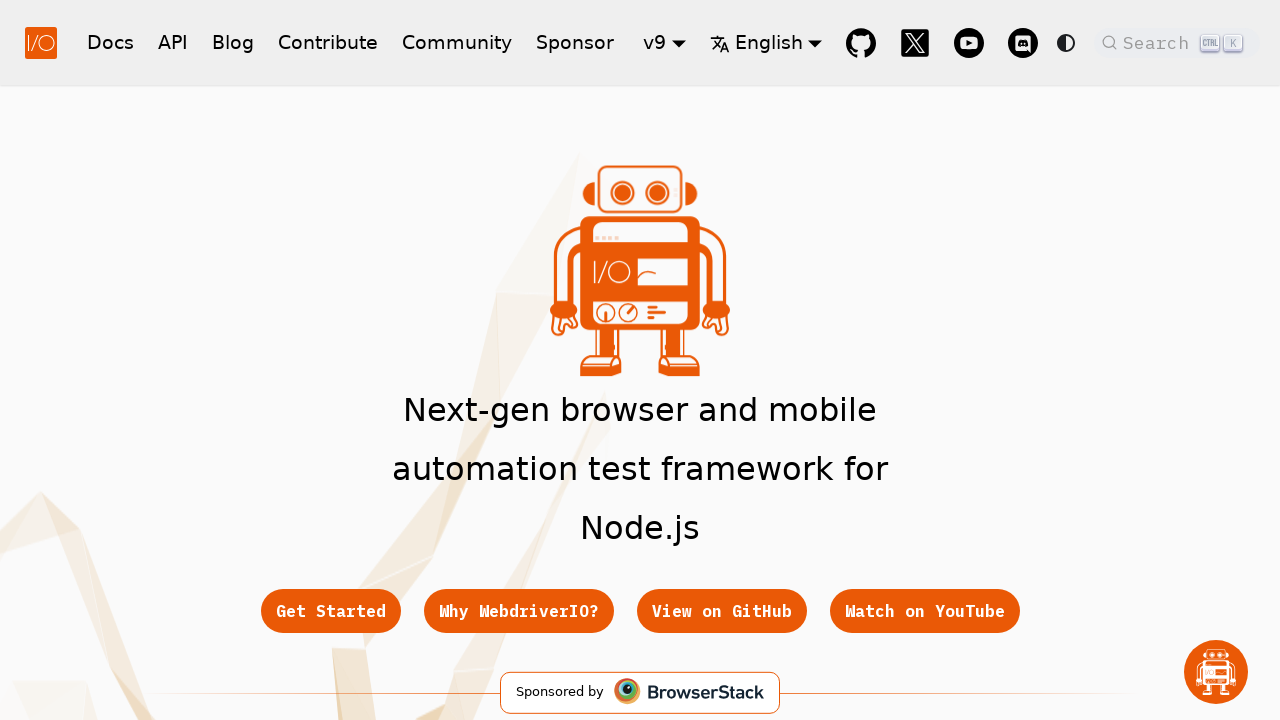

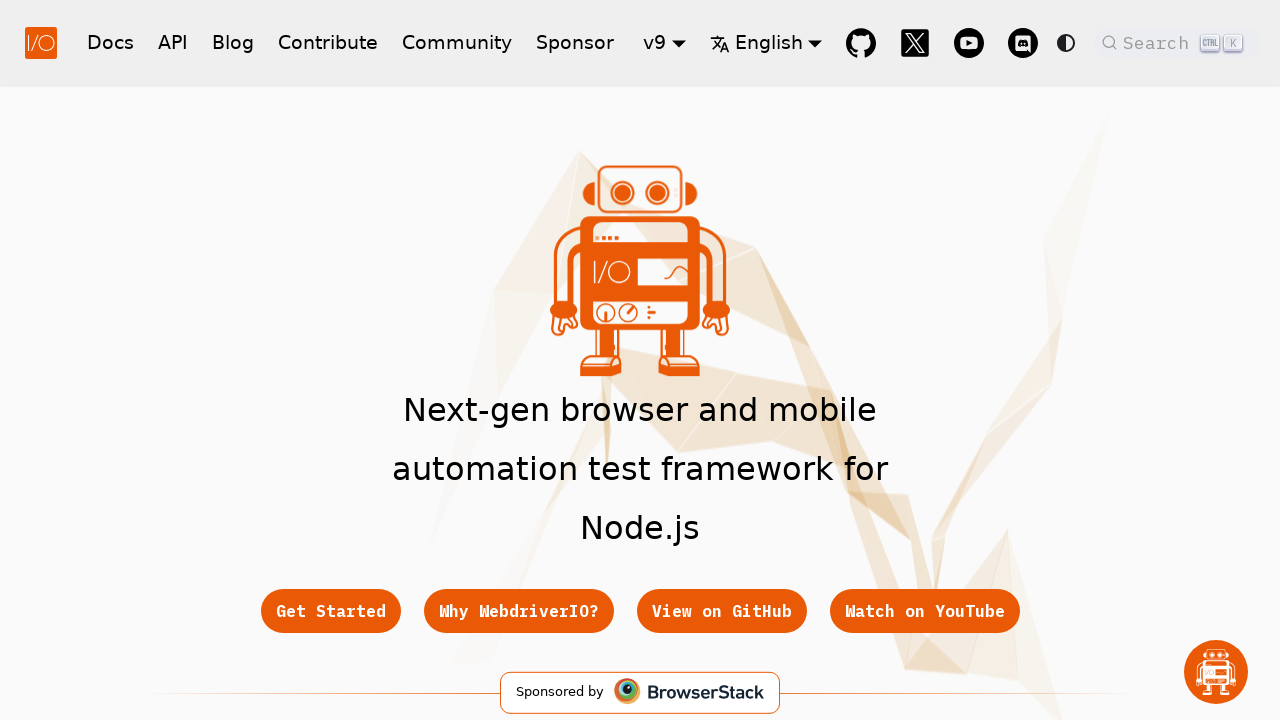